Tests the search functionality on Python.org by entering "pycon" and verifying search results appear

Starting URL: http://www.python.org

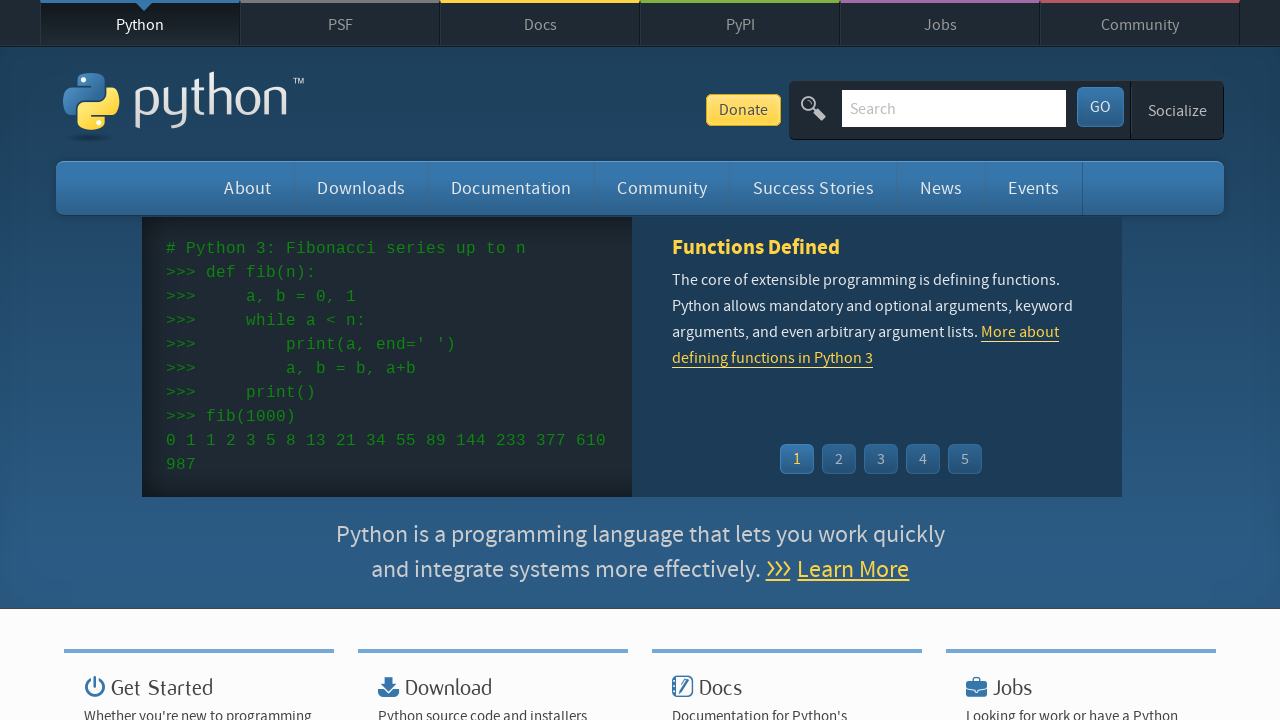

Verified page title contains 'Python'
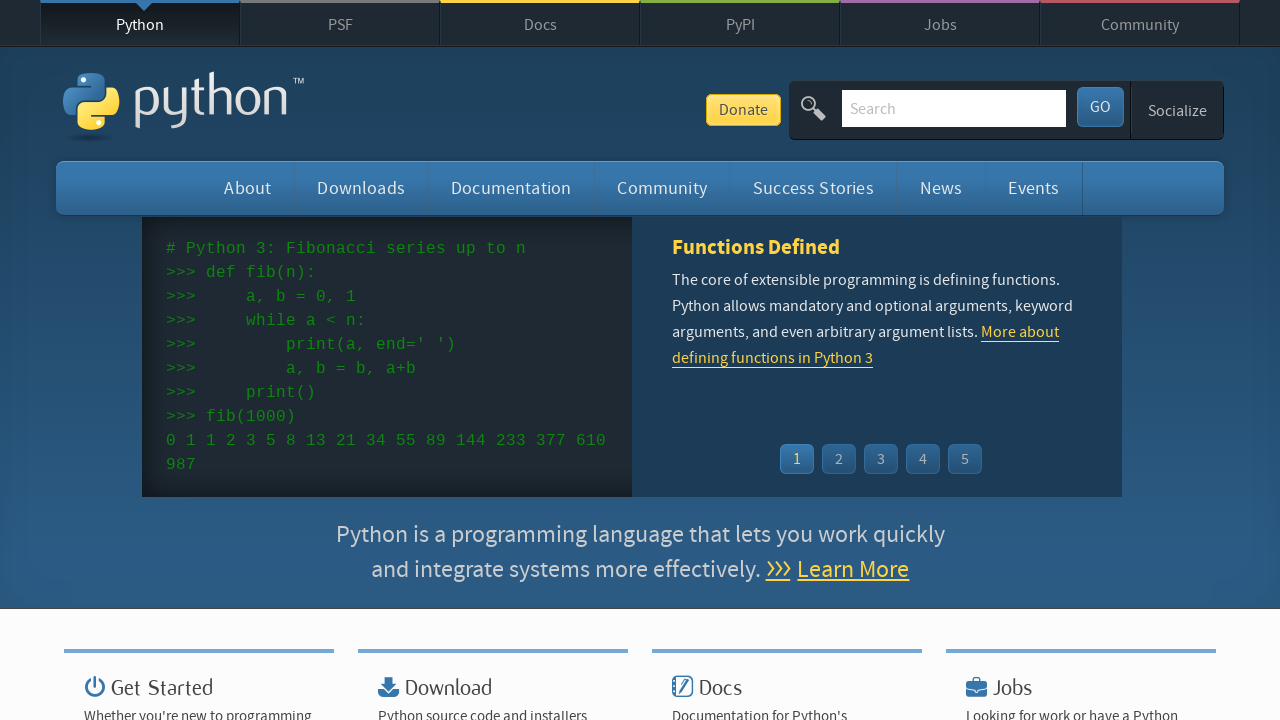

Filled search field with 'pycon' on input[name='q']
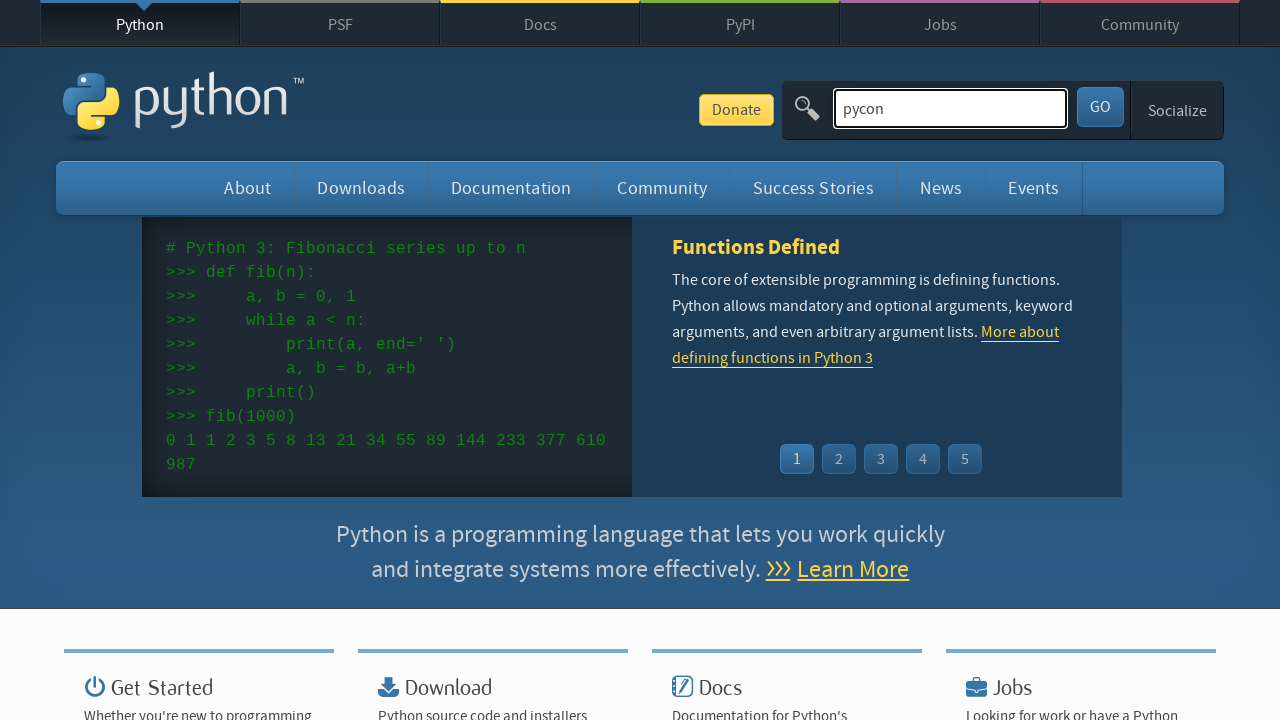

Pressed Enter to submit search for 'pycon' on input[name='q']
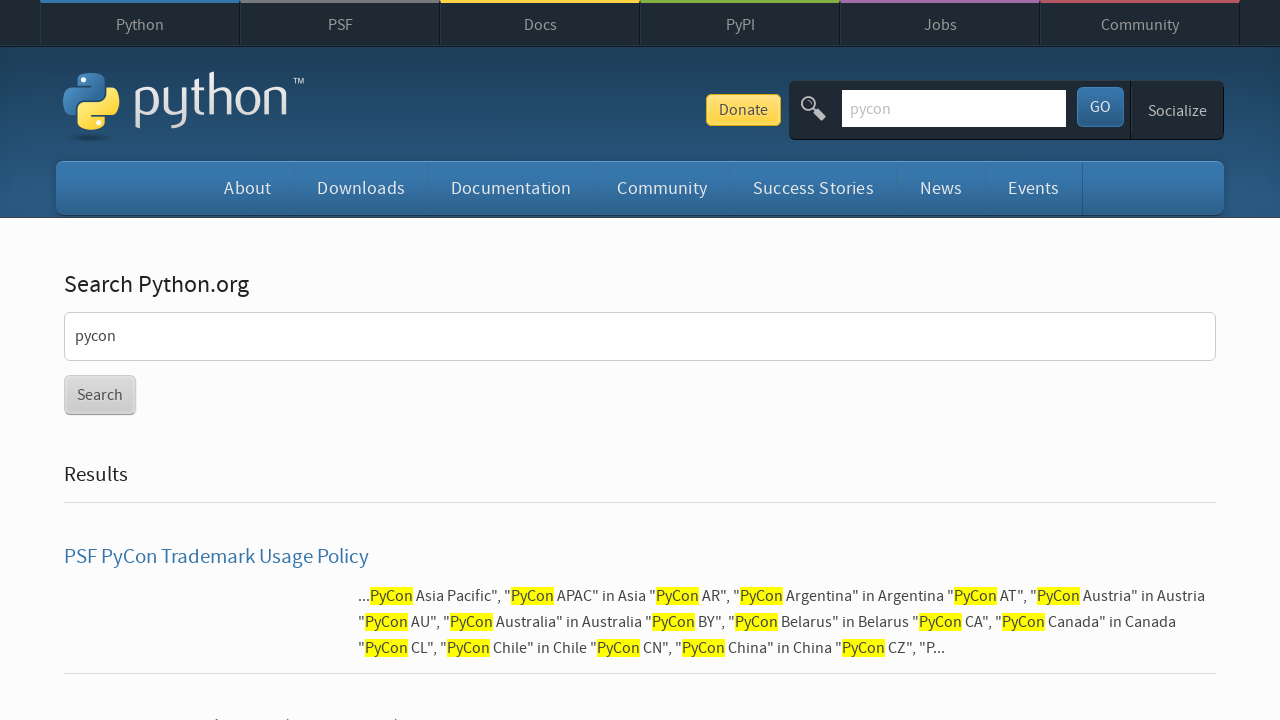

Waited for network idle to complete
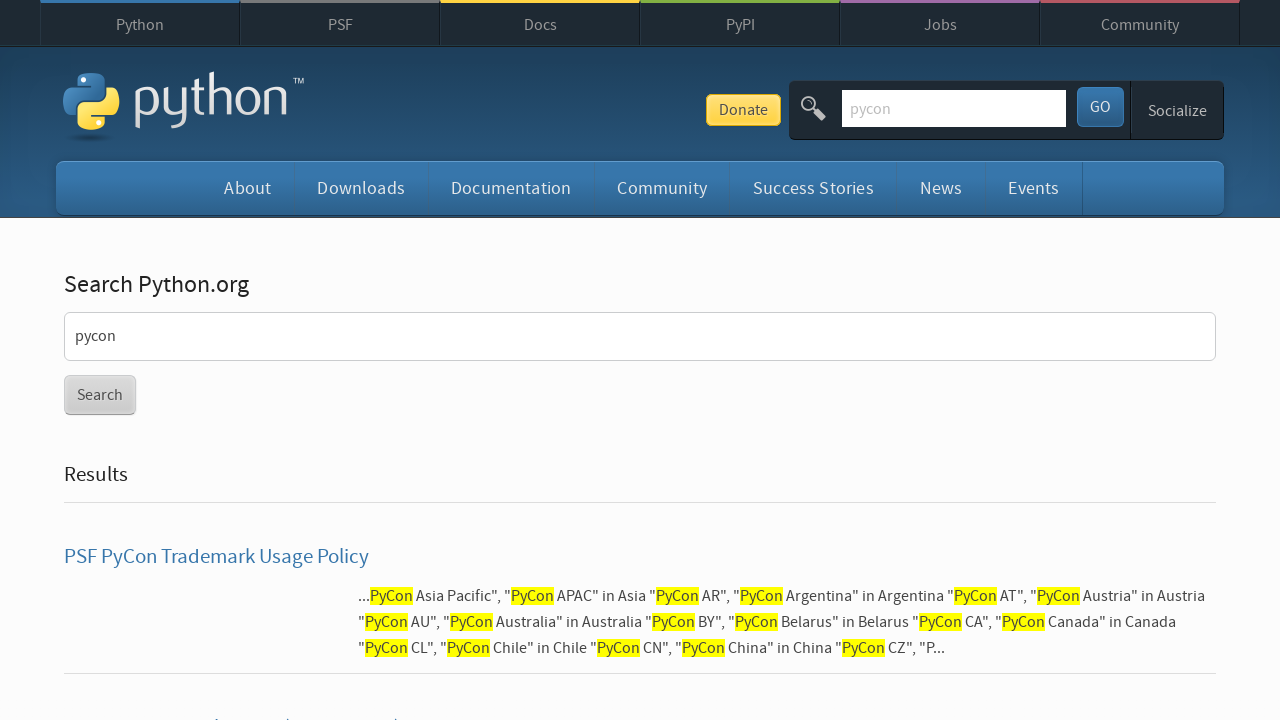

Verified search results appear (no 'No results found' message)
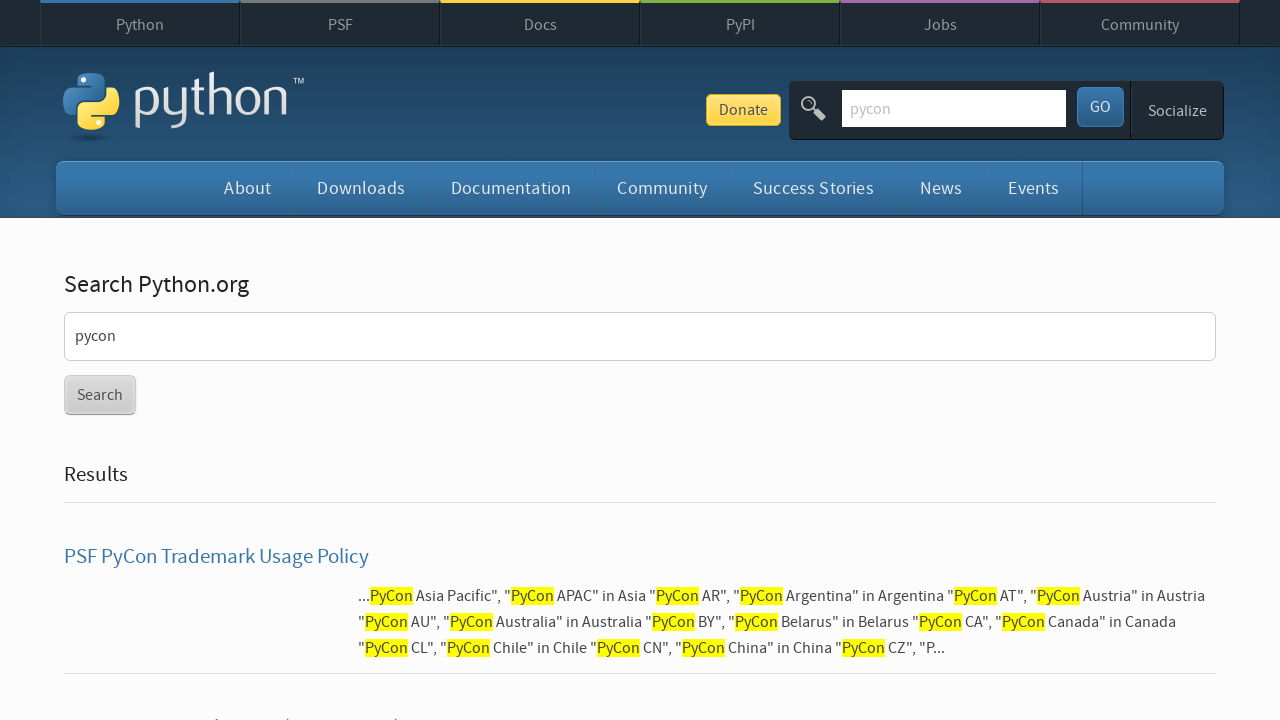

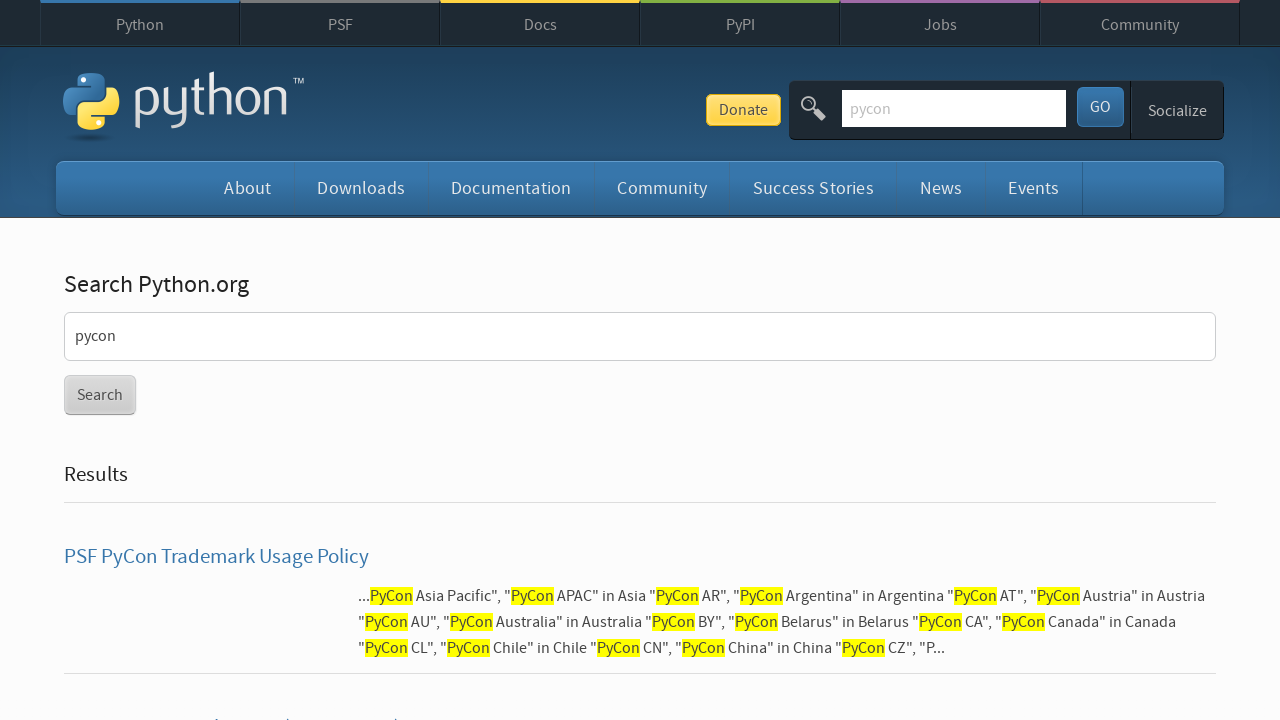